Tests a JavaScript confirmation alert by clicking a button, verifying alert text, accepting it, and verifying the result message shows "Ok"

Starting URL: http://the-internet.herokuapp.com/javascript_alerts

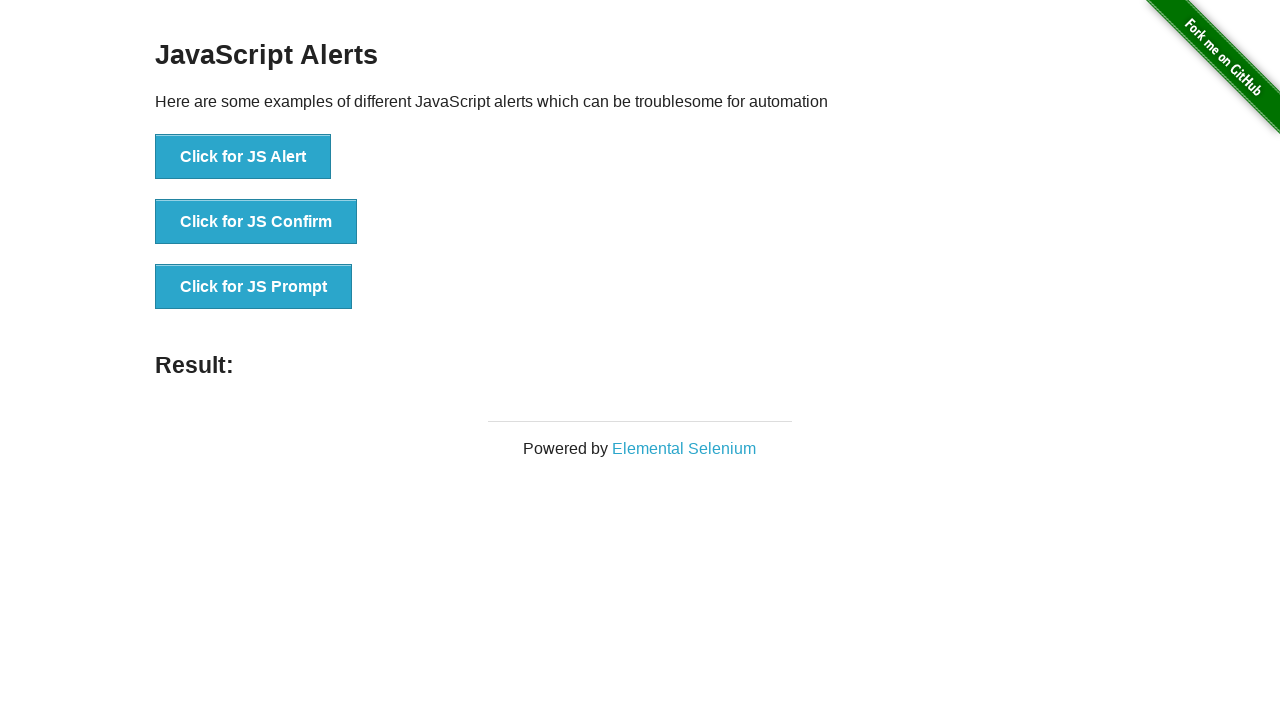

Set up dialog handler to accept confirmation alert
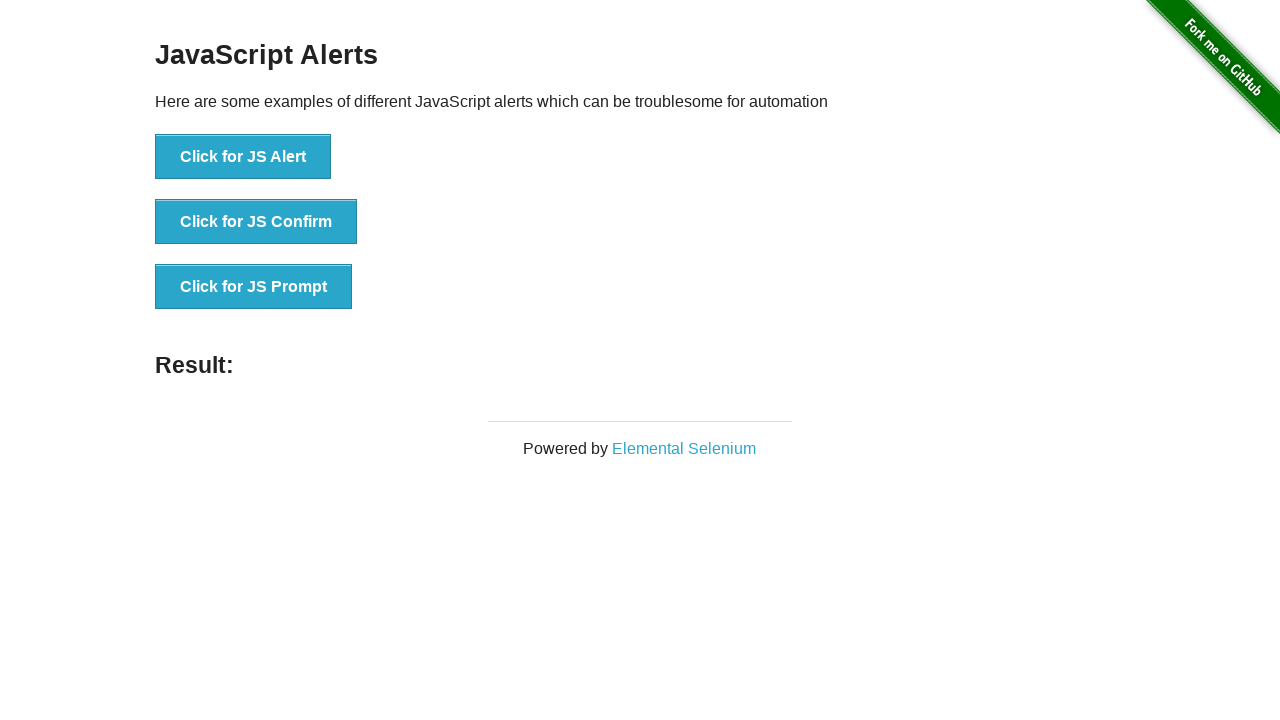

Clicked the JavaScript confirmation alert button at (256, 222) on xpath=//button[@onclick = 'jsConfirm()']
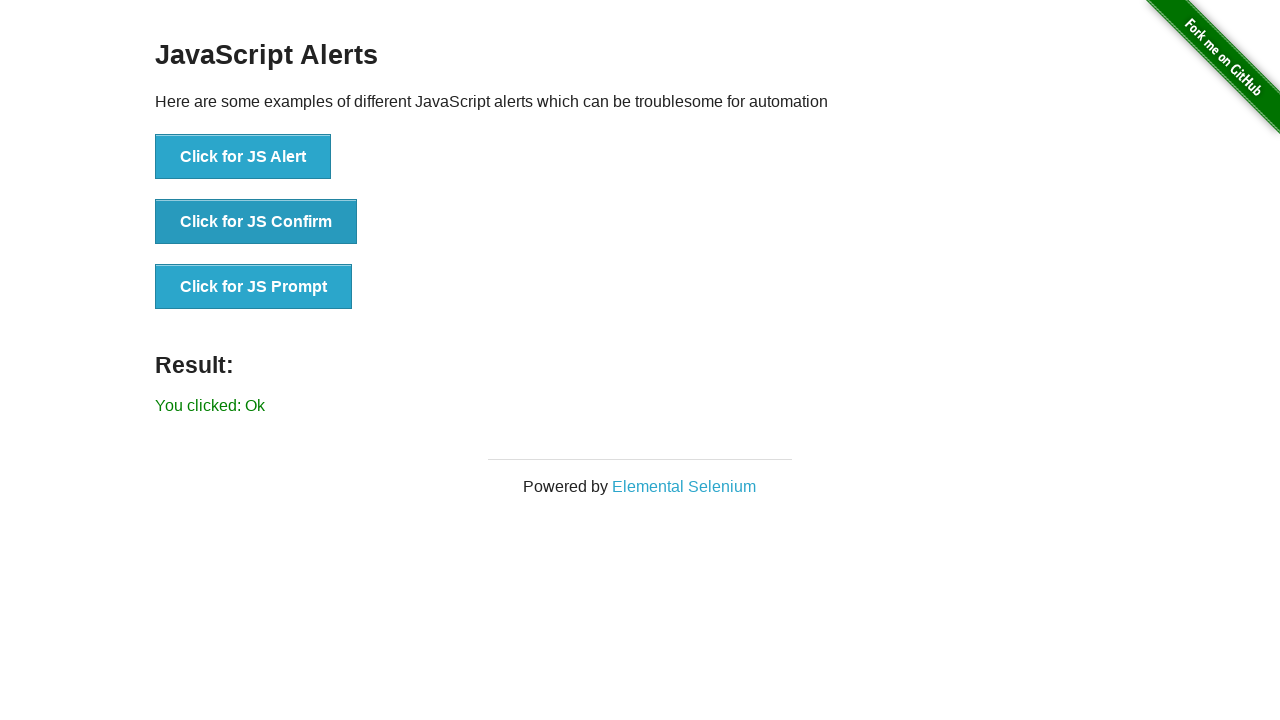

Result message element loaded after accepting alert
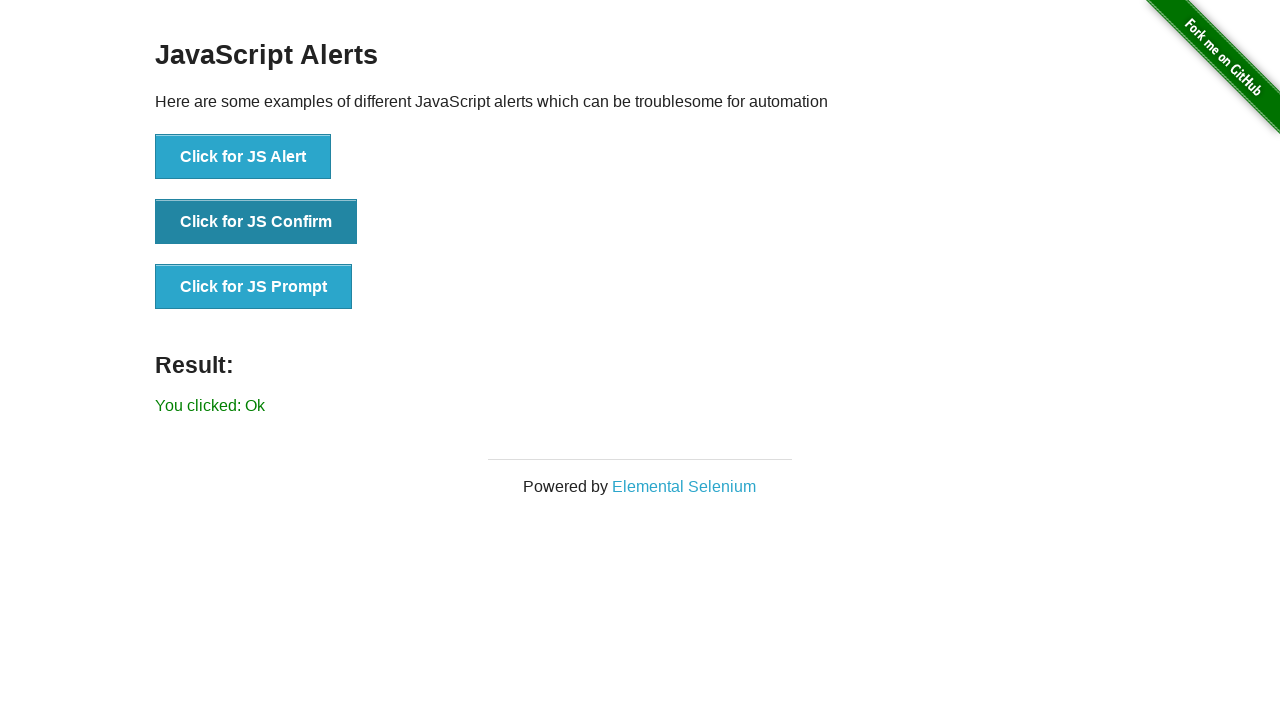

Retrieved result text content
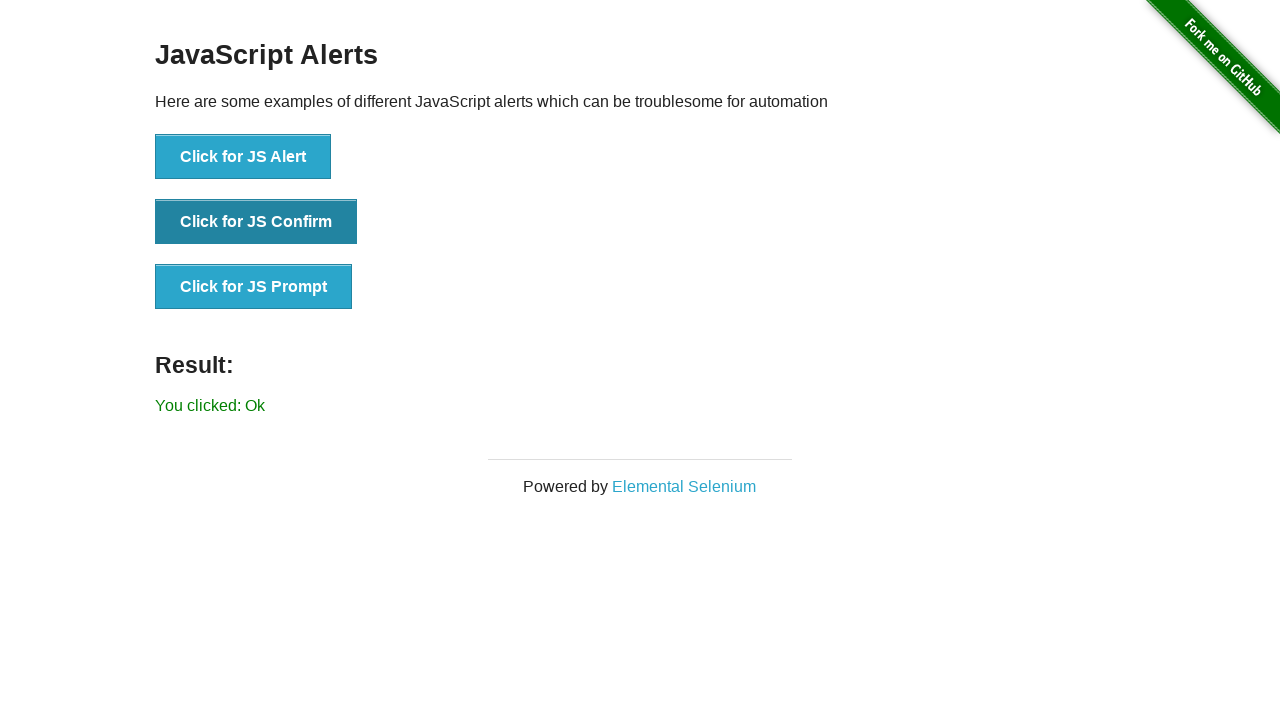

Verified result message shows 'You clicked: Ok'
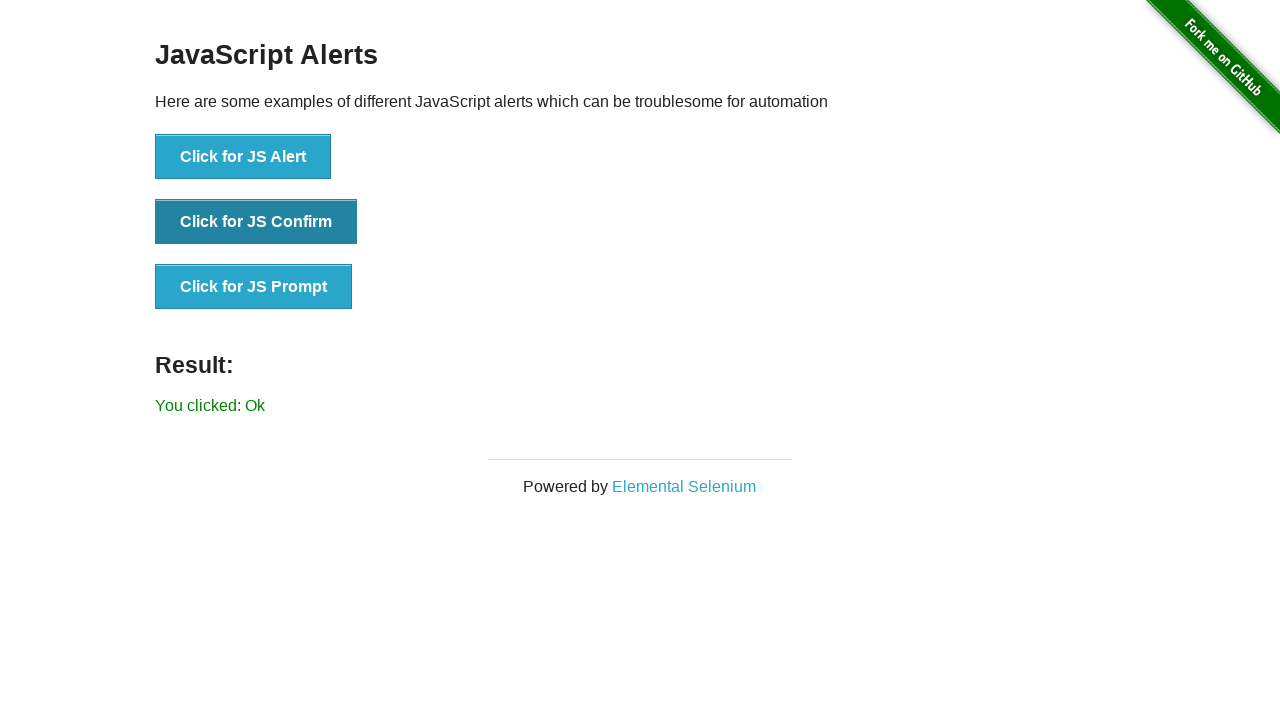

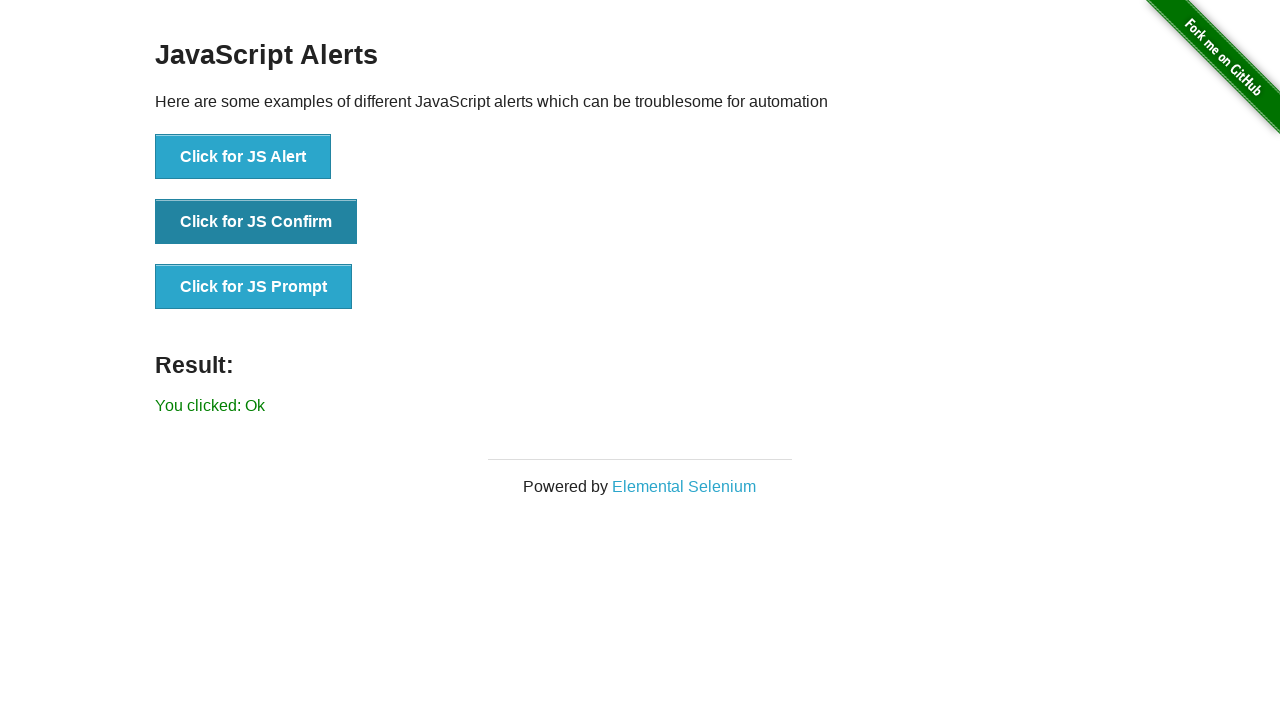